Checks accessibility by verifying images have alt text attributes

Starting URL: https://therapy-website.vercel.app

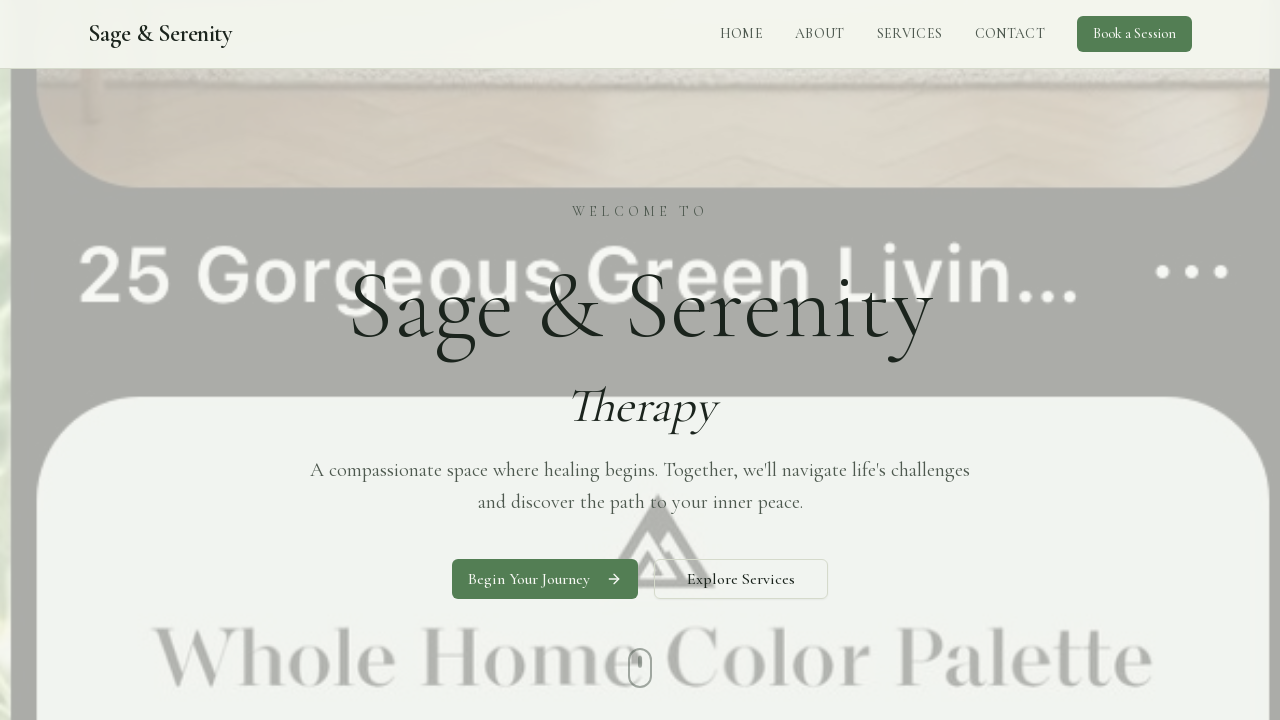

Navigated to therapy website
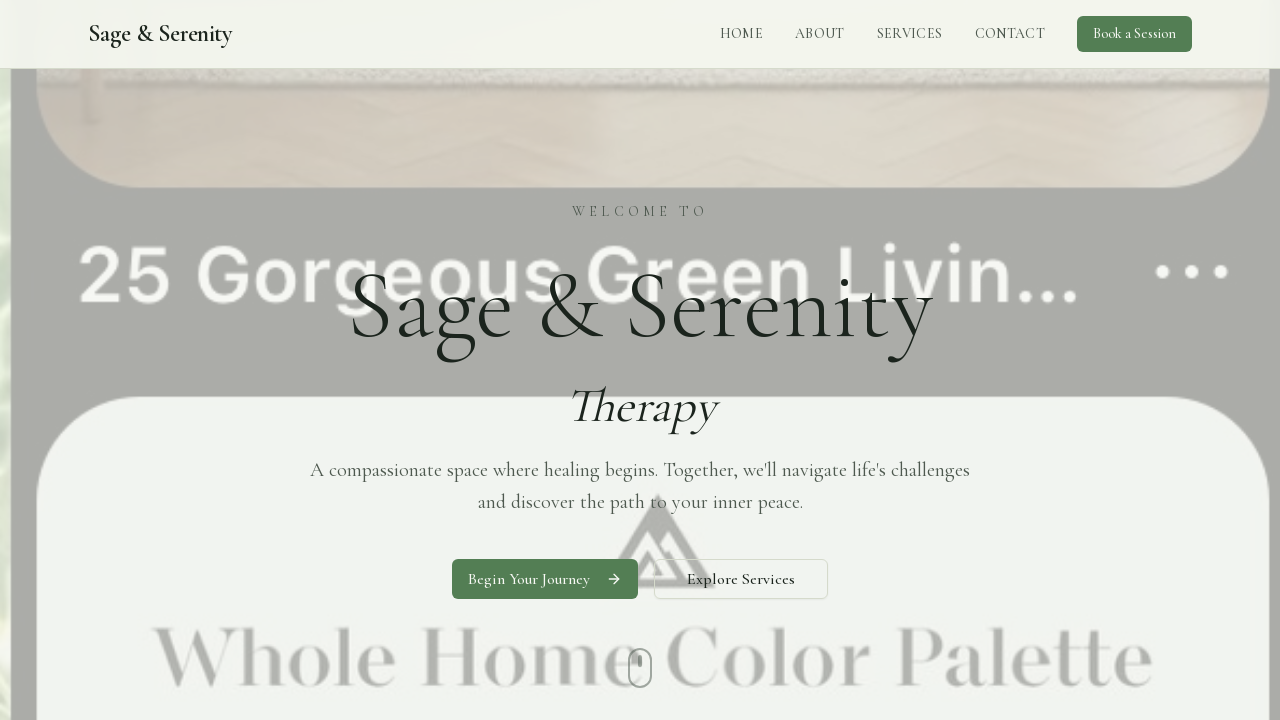

Located all images on the page
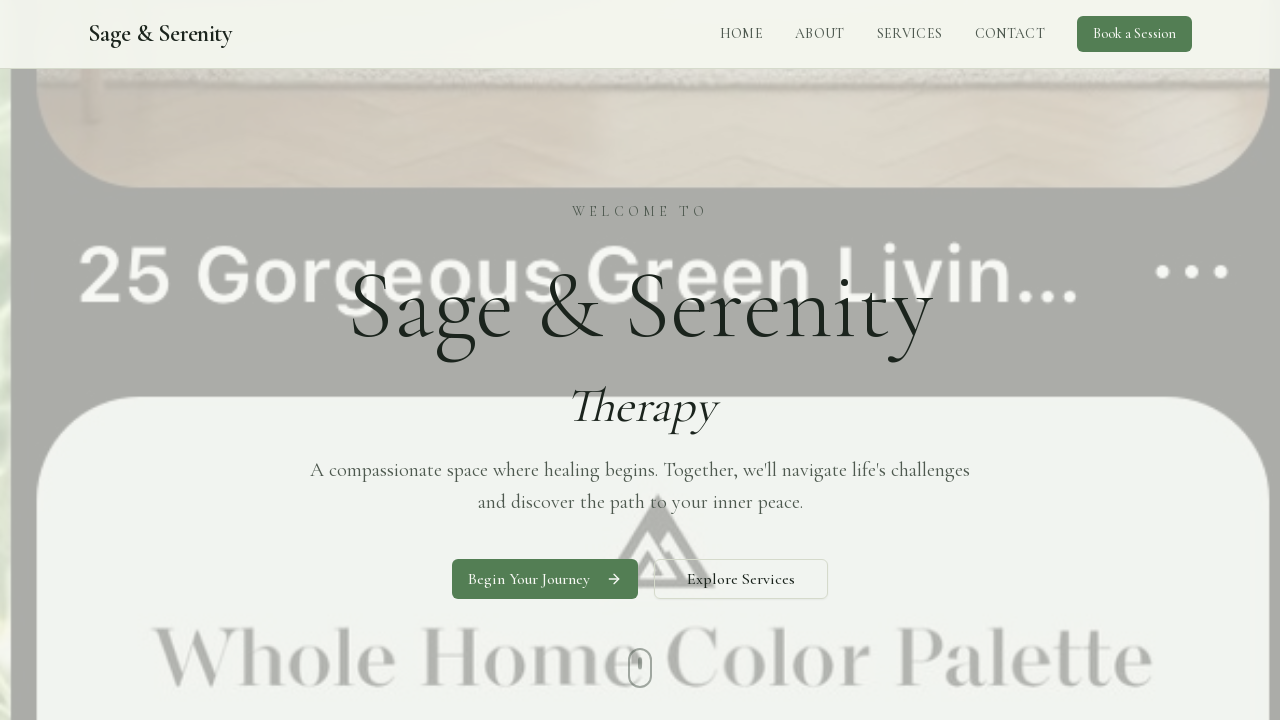

Found 2 images on the page
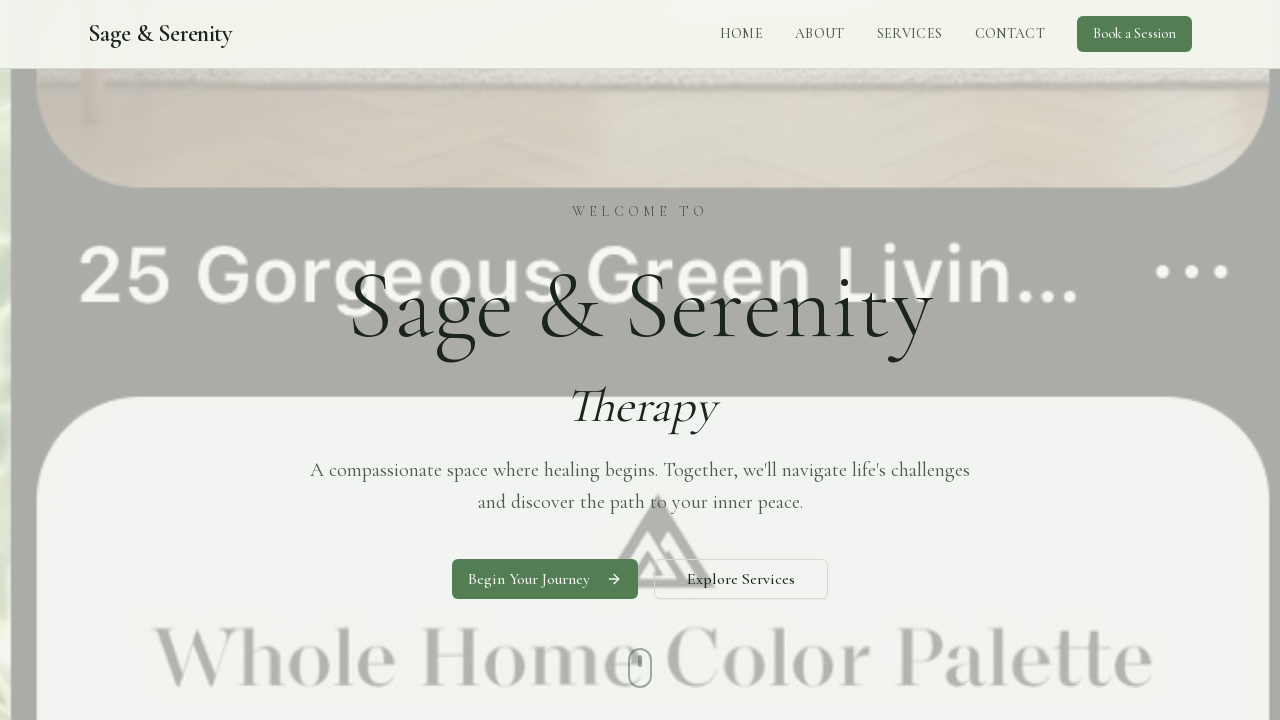

Selected image 1 for accessibility check
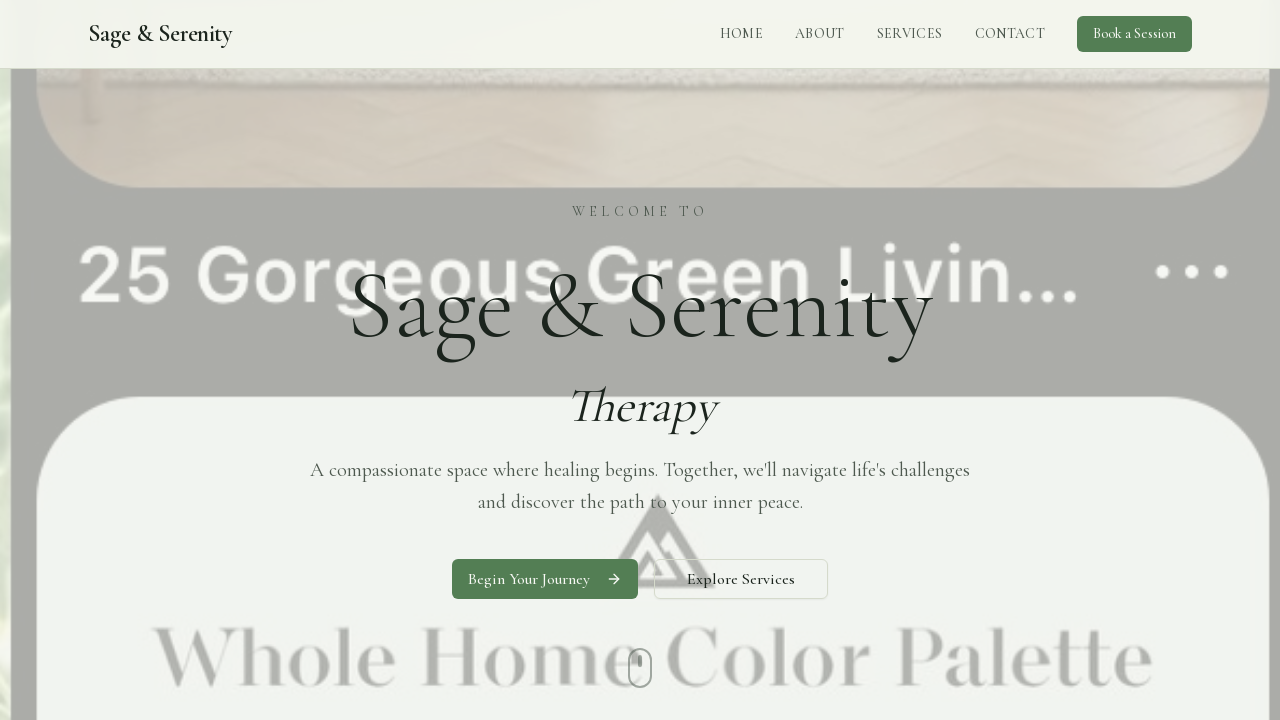

Retrieved alt text attribute from image 1: 'Calming sage green therapy space'
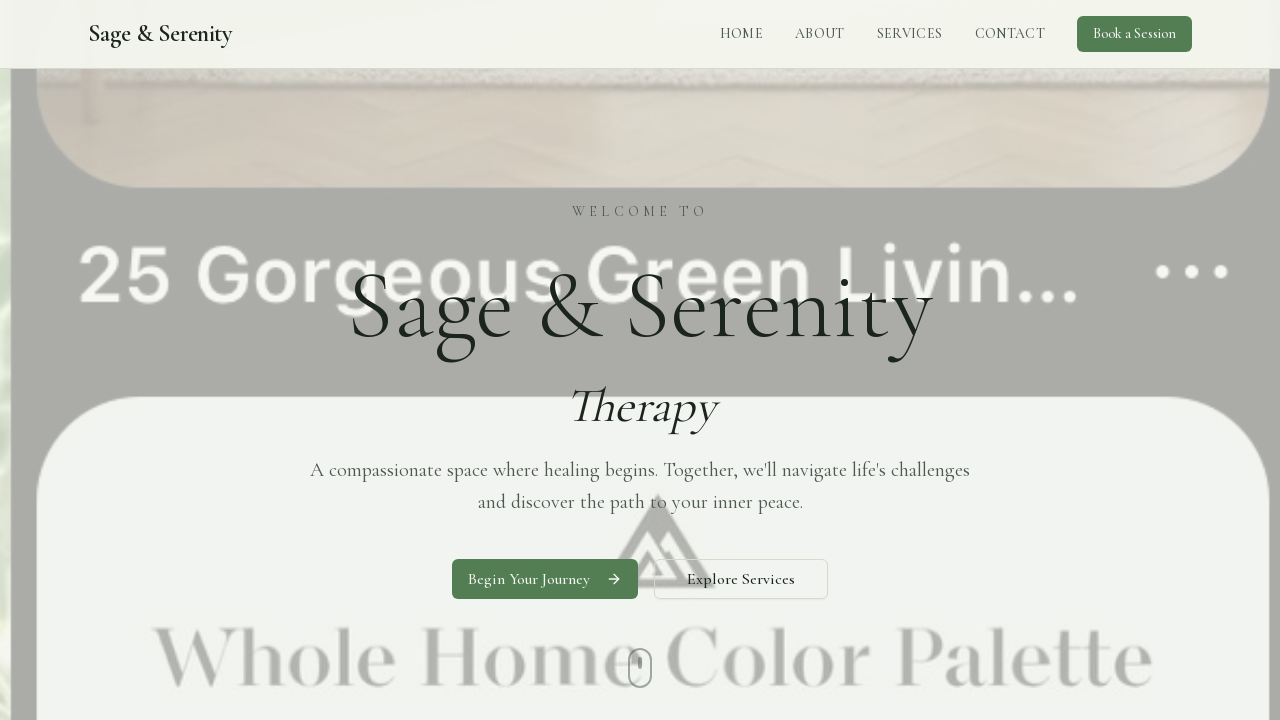

Verified image 1 has non-empty alt text
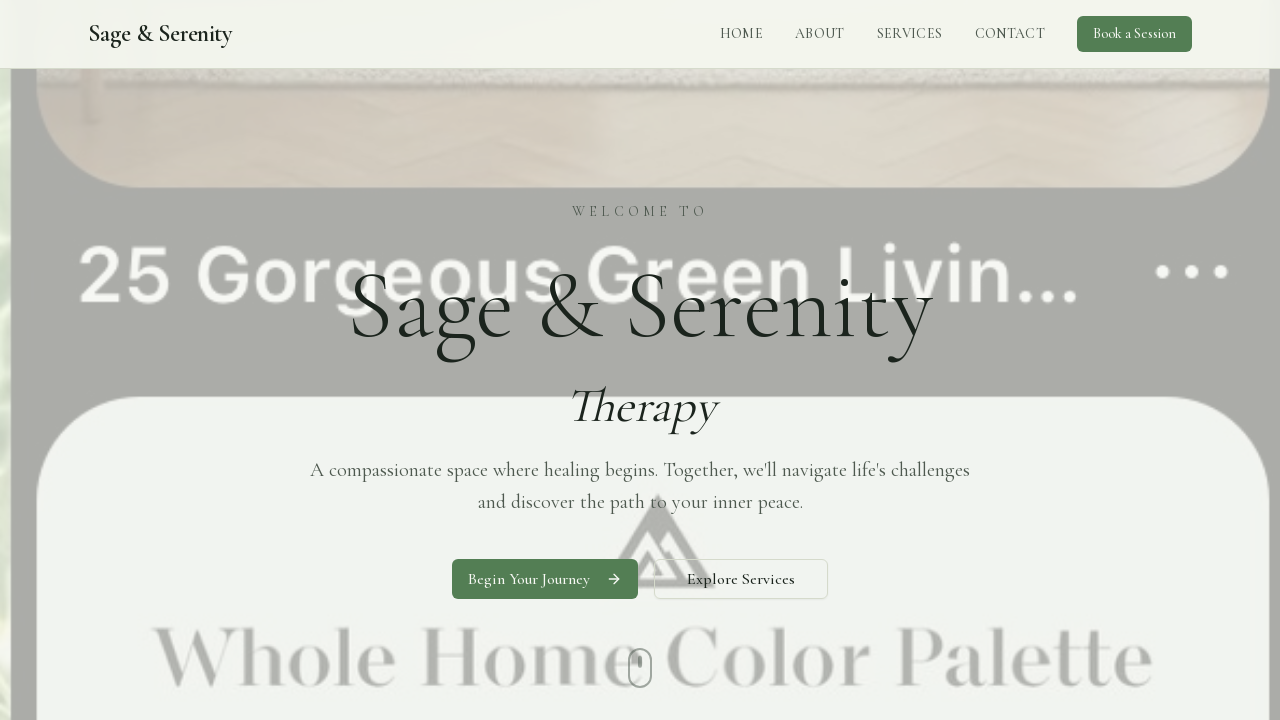

Selected image 2 for accessibility check
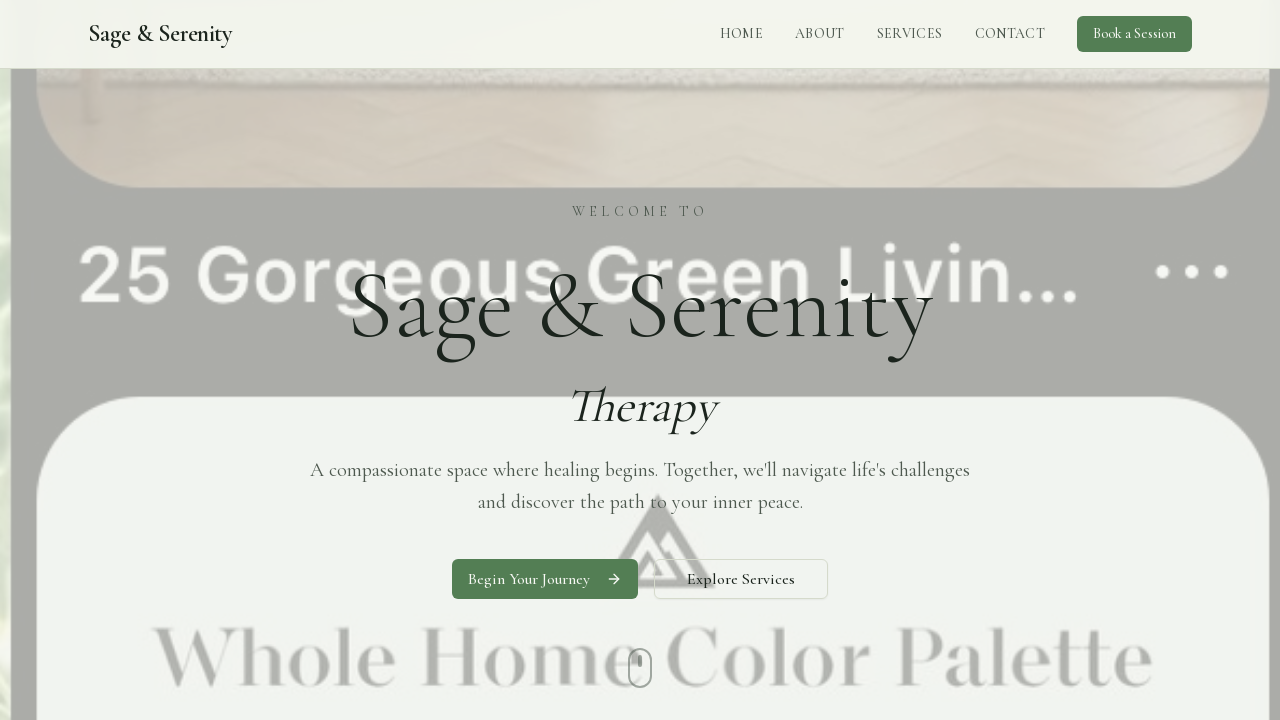

Retrieved alt text attribute from image 2: 'Peaceful therapy office space'
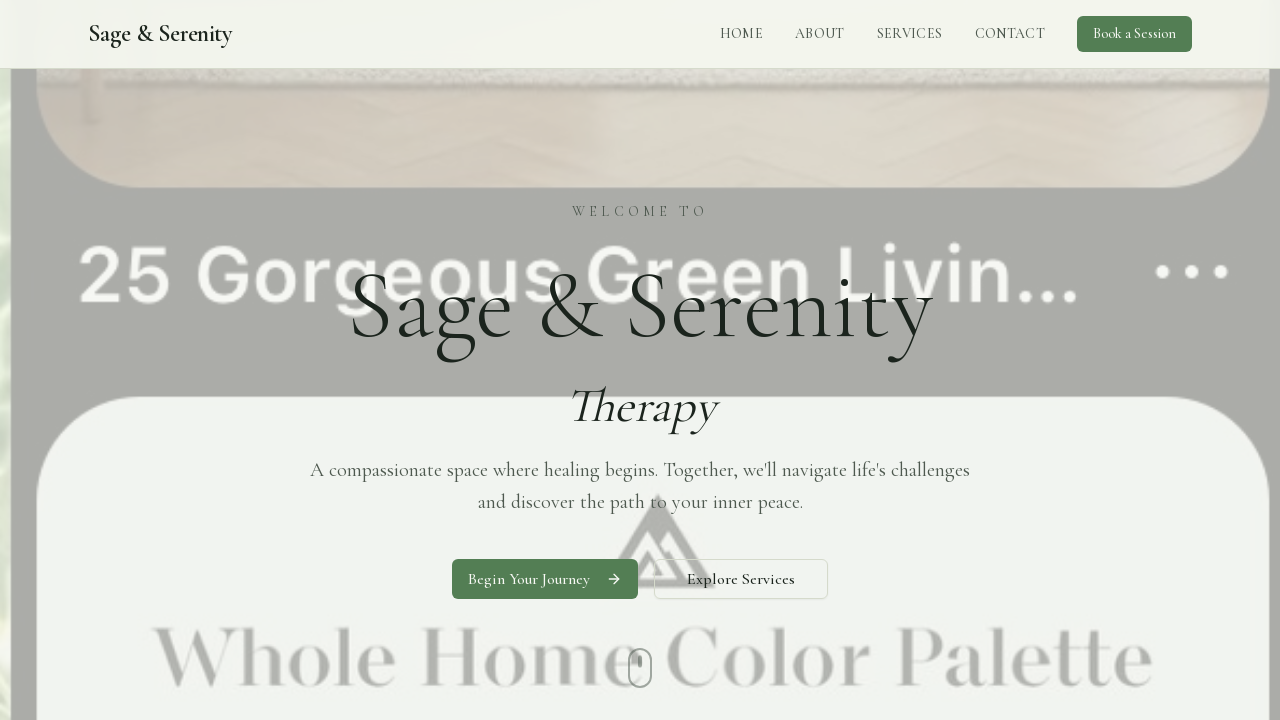

Verified image 2 has non-empty alt text
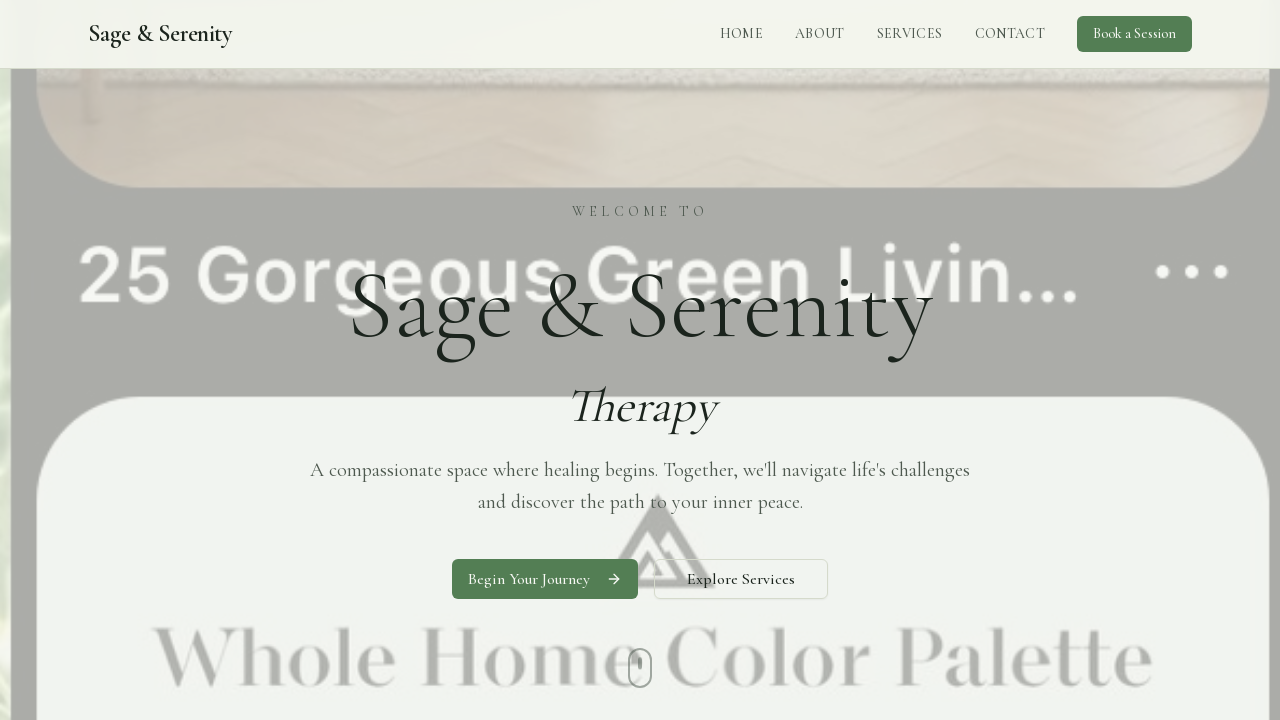

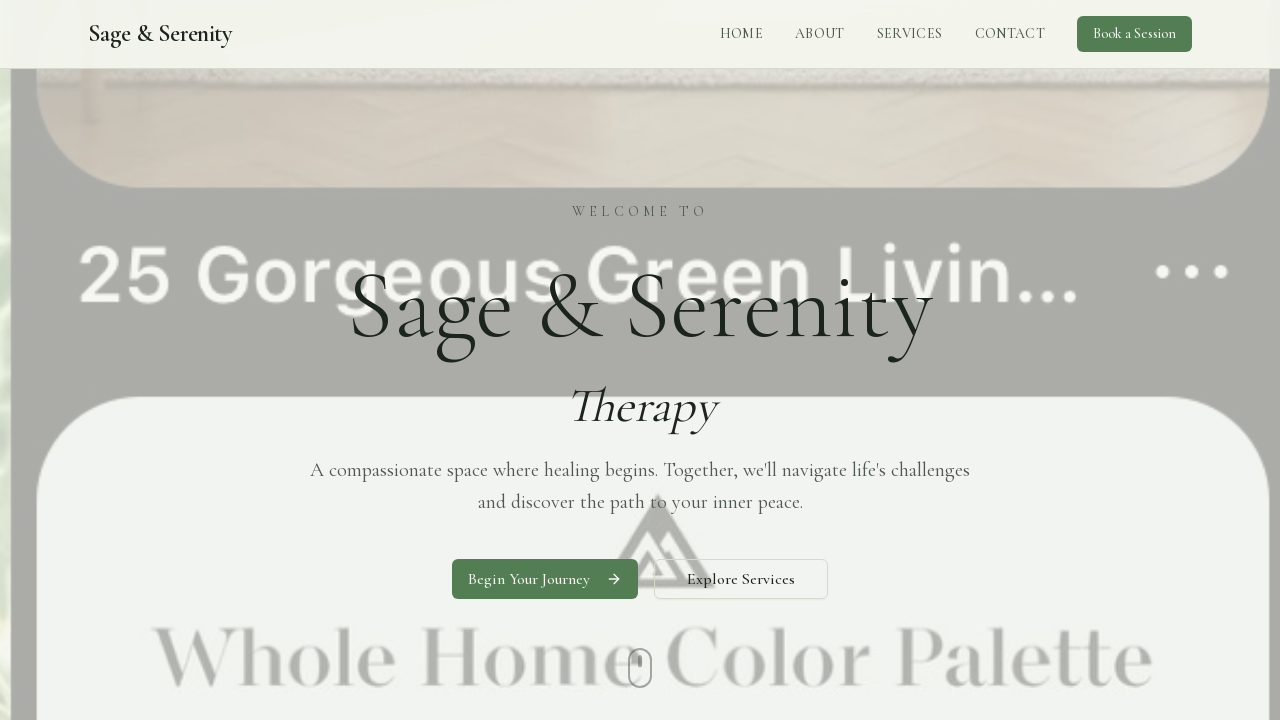